Tests navigation from the Elements page to the Text Box page by clicking on the Text Box menu item

Starting URL: https://demoqa.com/elements

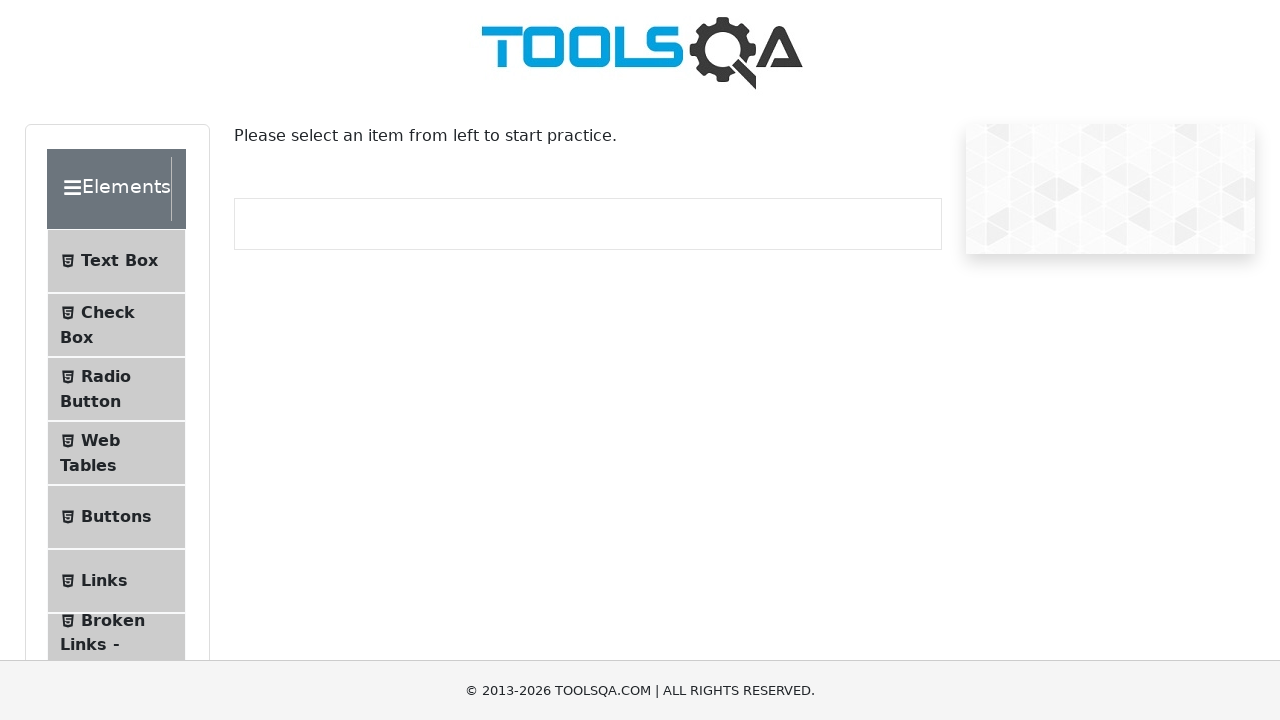

Clicked on Text Box menu item at (119, 261) on text=Text Box
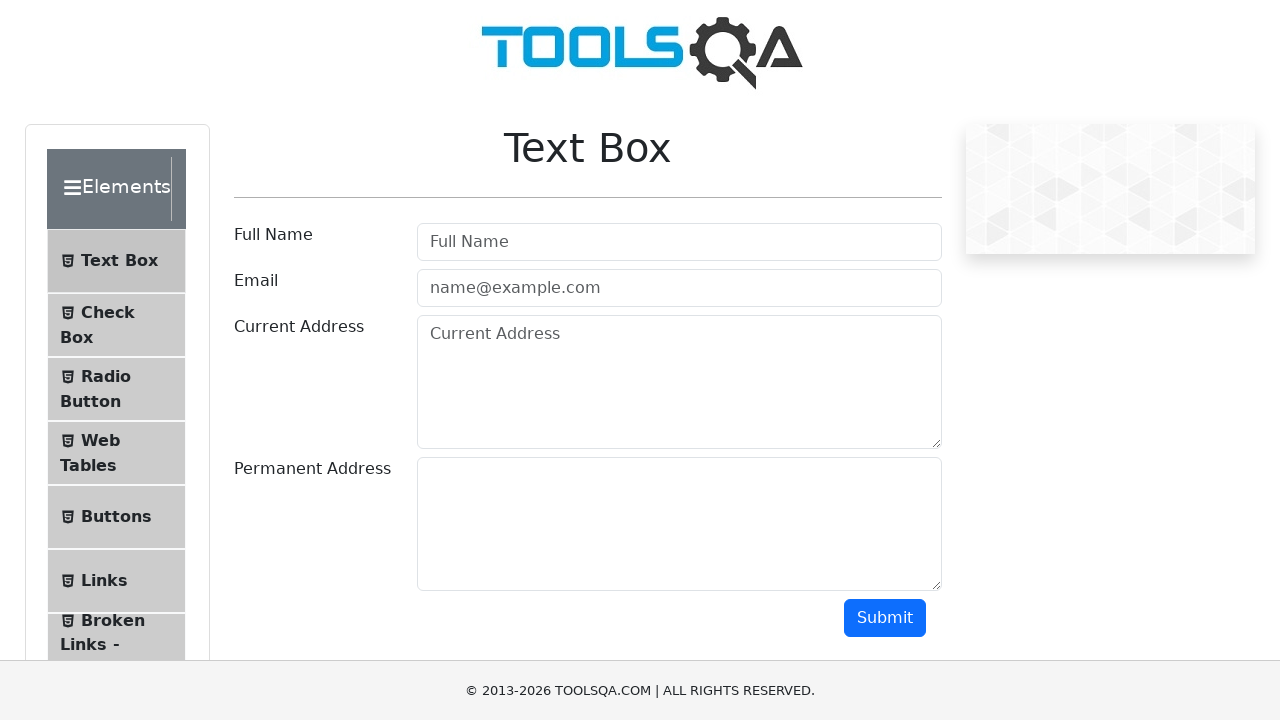

Verified navigation to Text Box page at https://demoqa.com/text-box
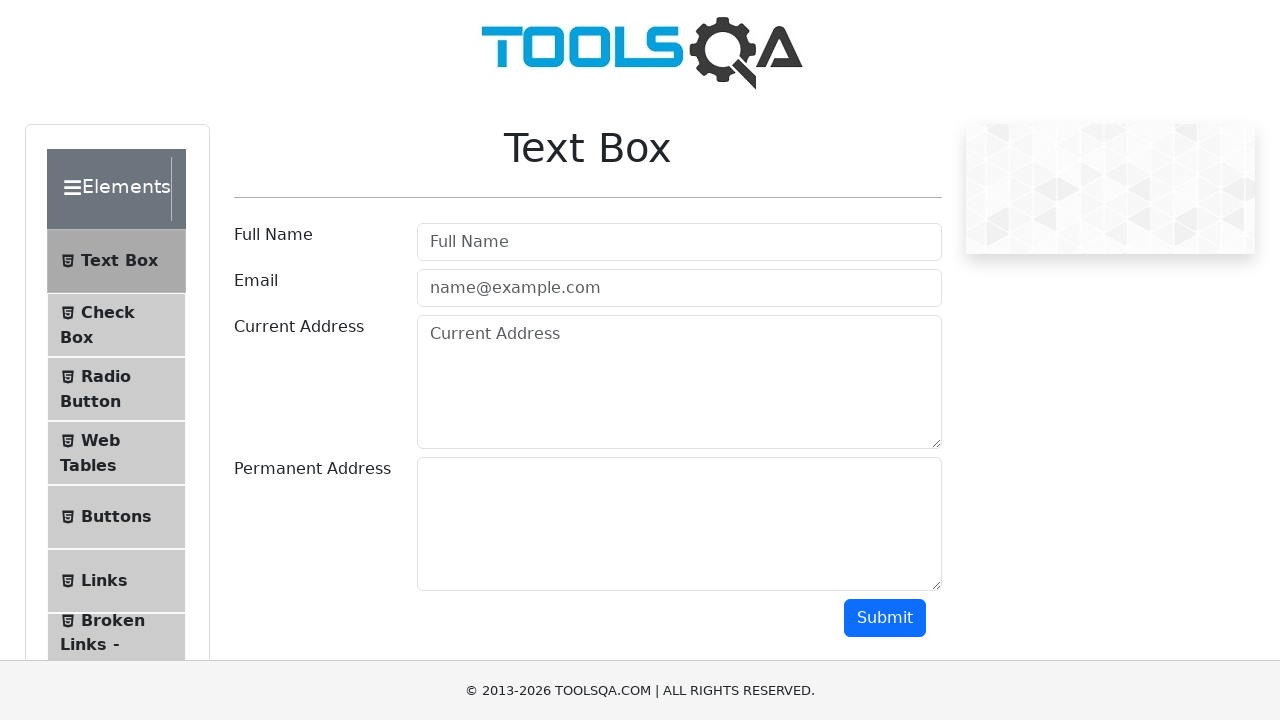

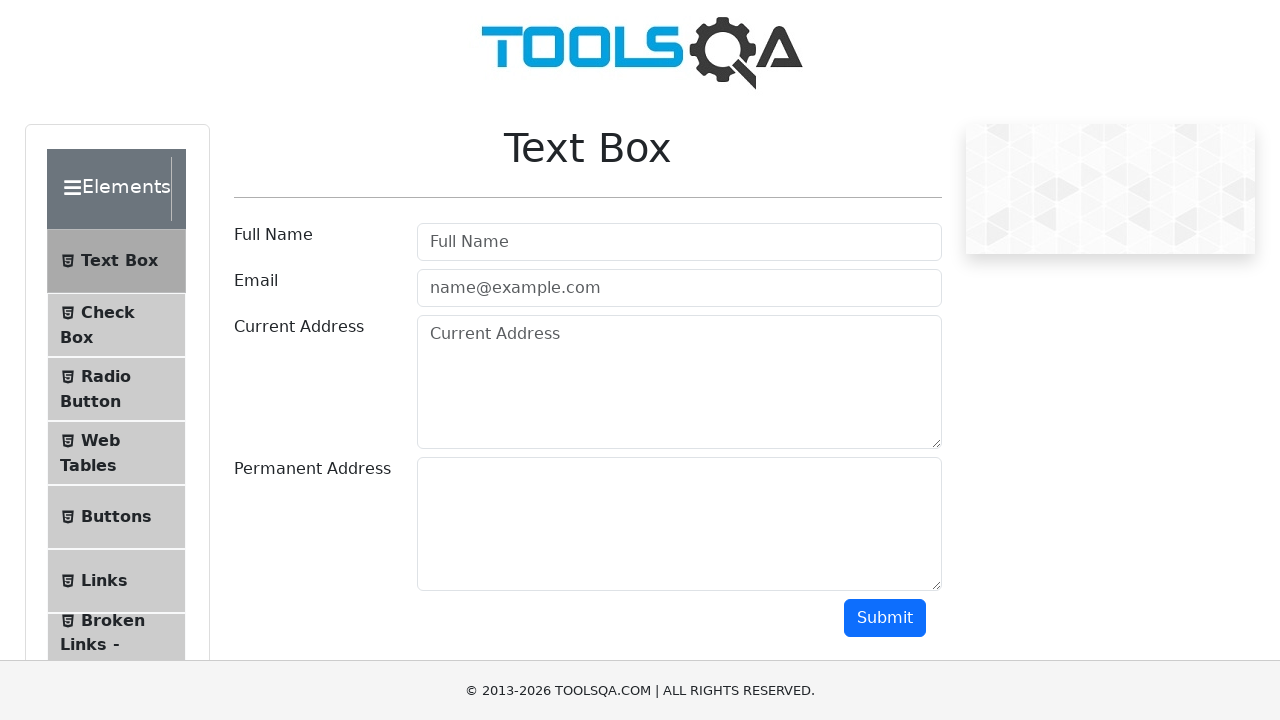